Waits for a price to drop to $100, then books and solves a mathematical captcha problem

Starting URL: http://suninjuly.github.io/explicit_wait2.html

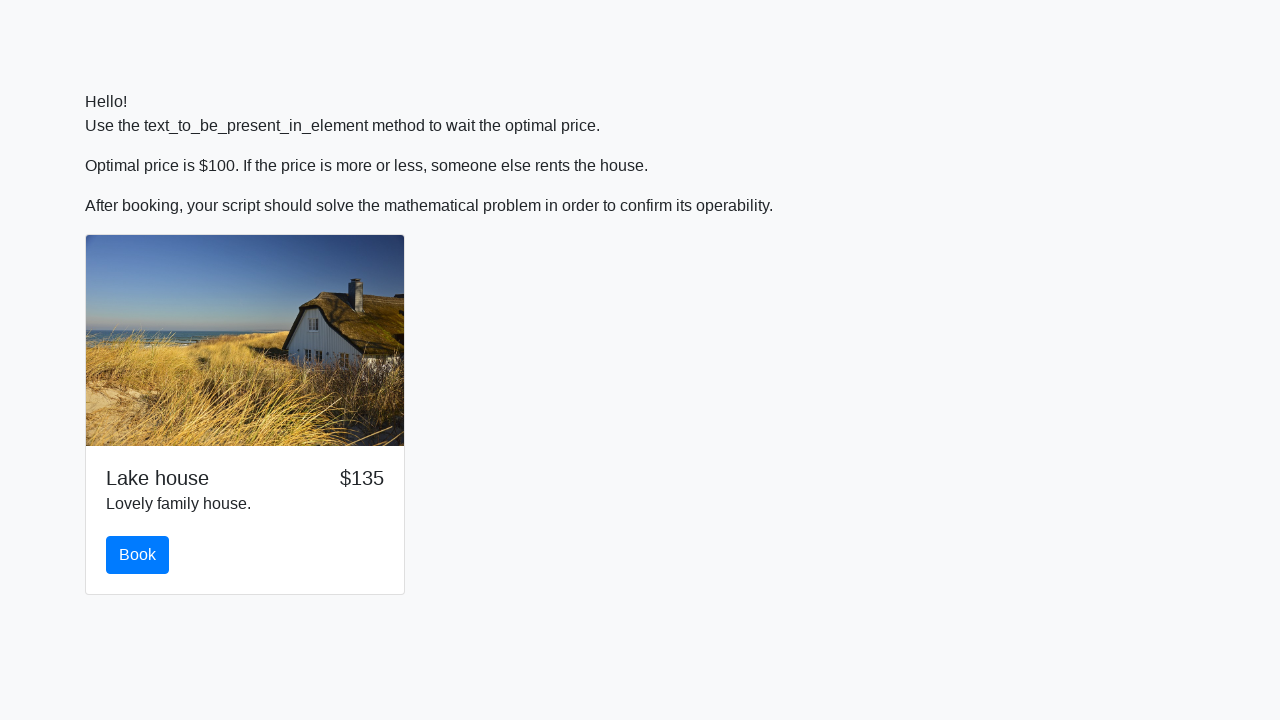

Waited for price to drop to $100
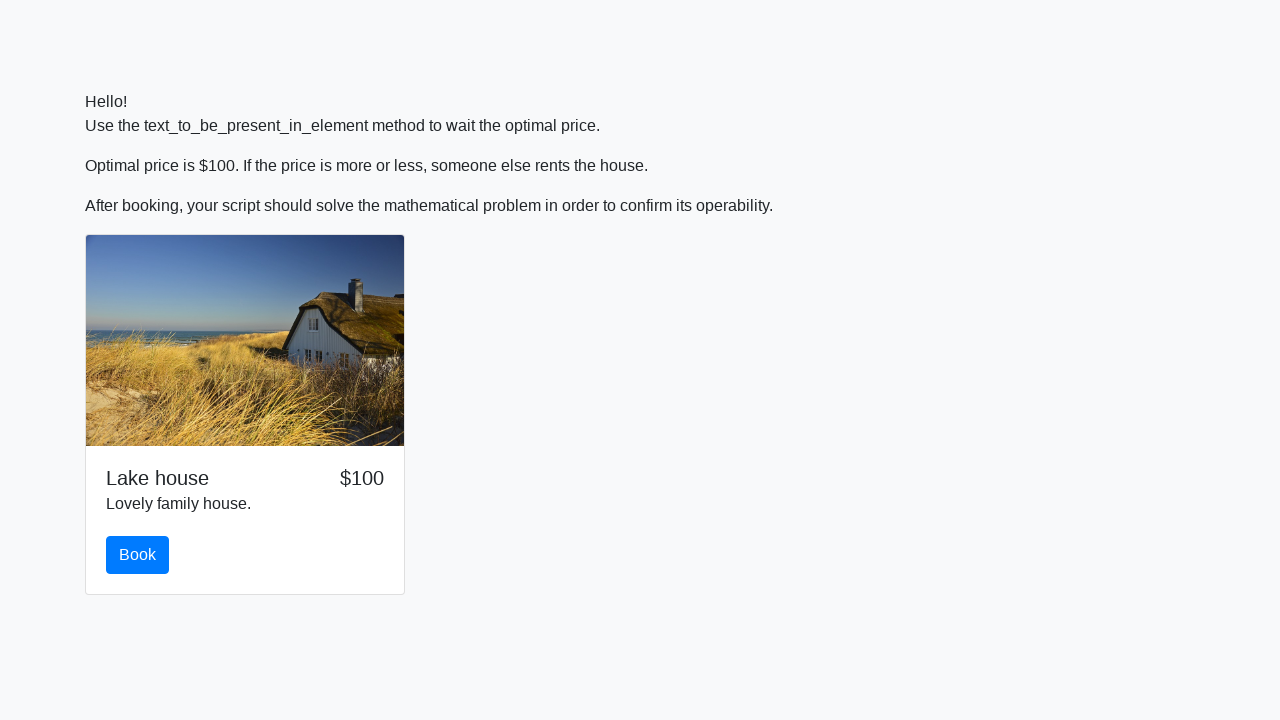

Clicked the book button at (138, 555) on #book
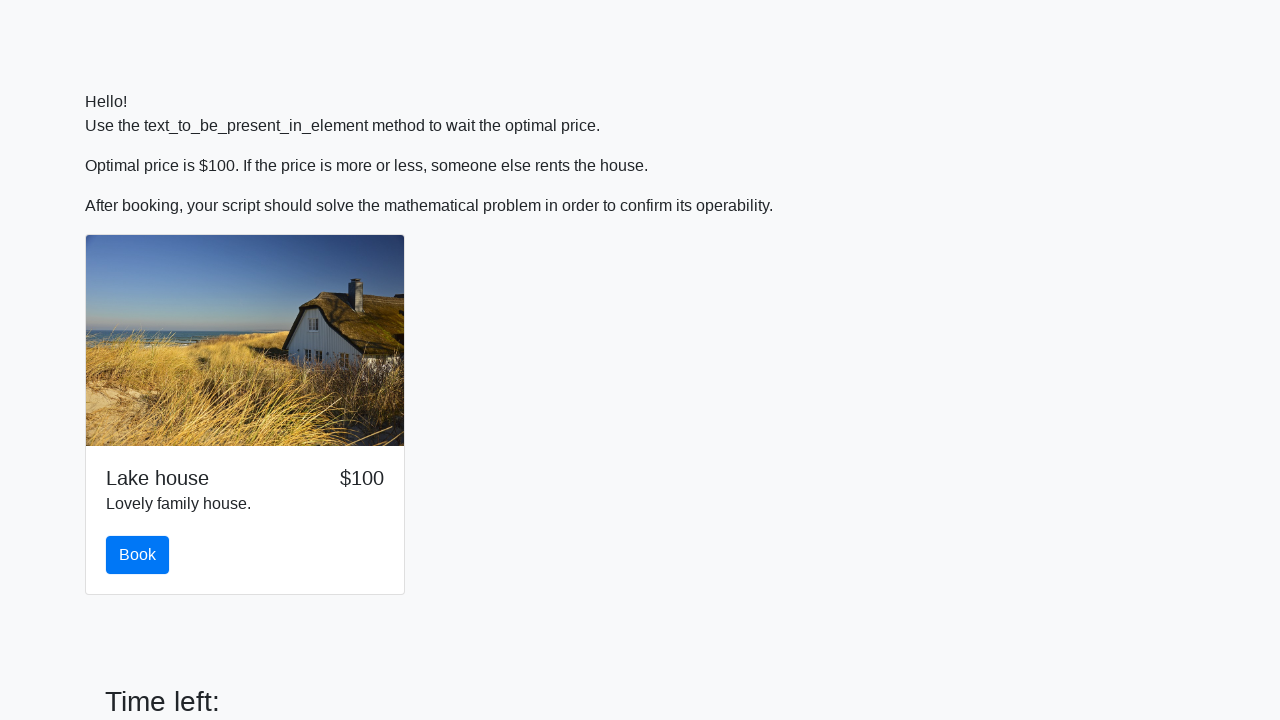

Retrieved math problem value from input field
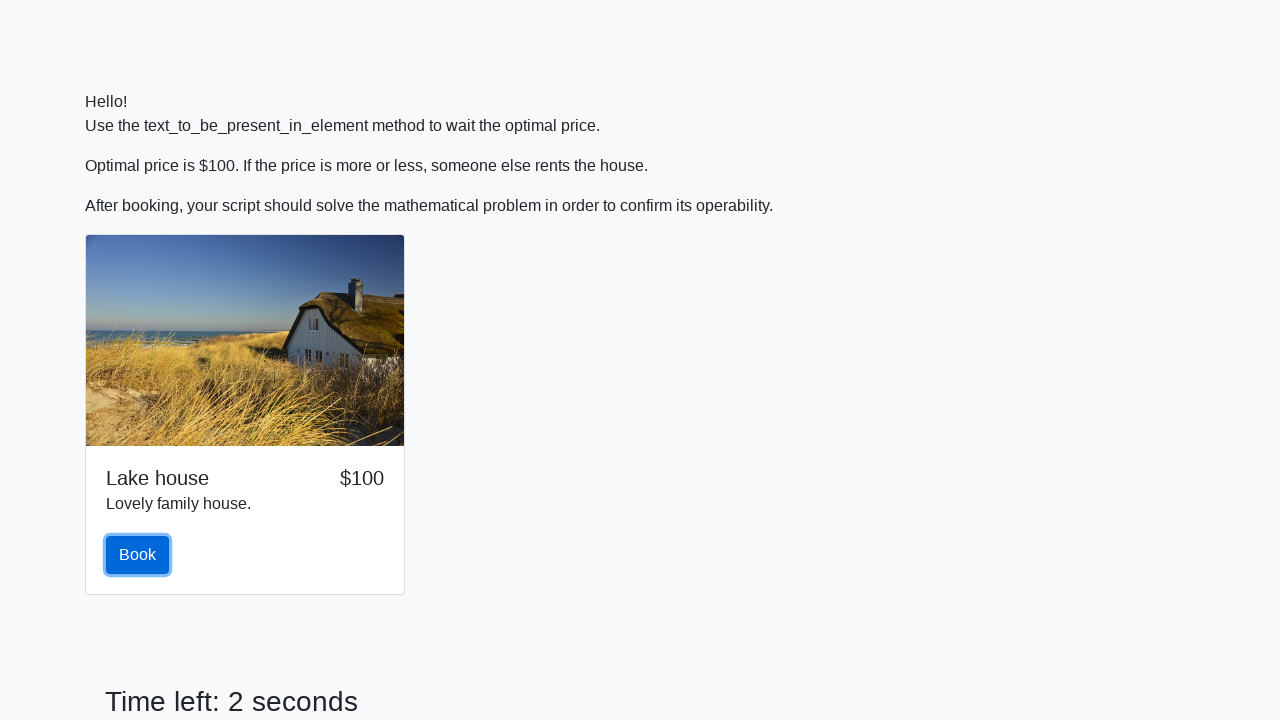

Calculated answer: 1.8897058586580002 for x=387
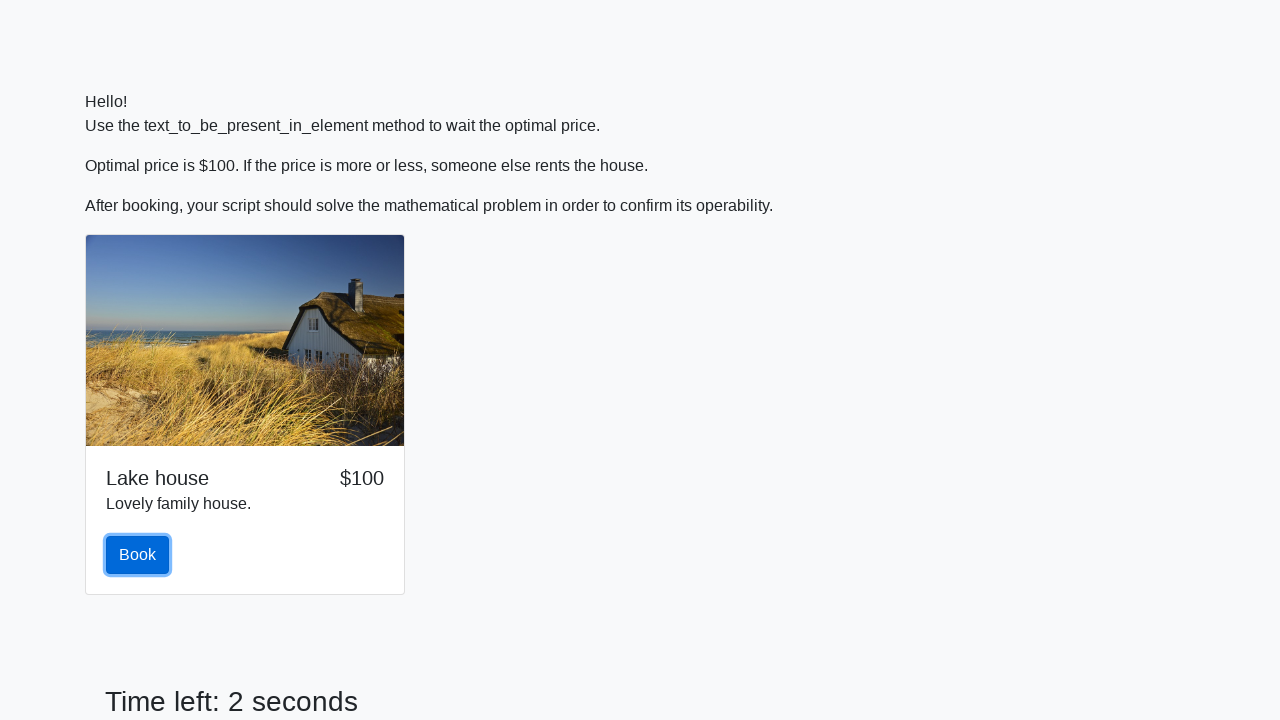

Filled answer field with calculated value on #answer
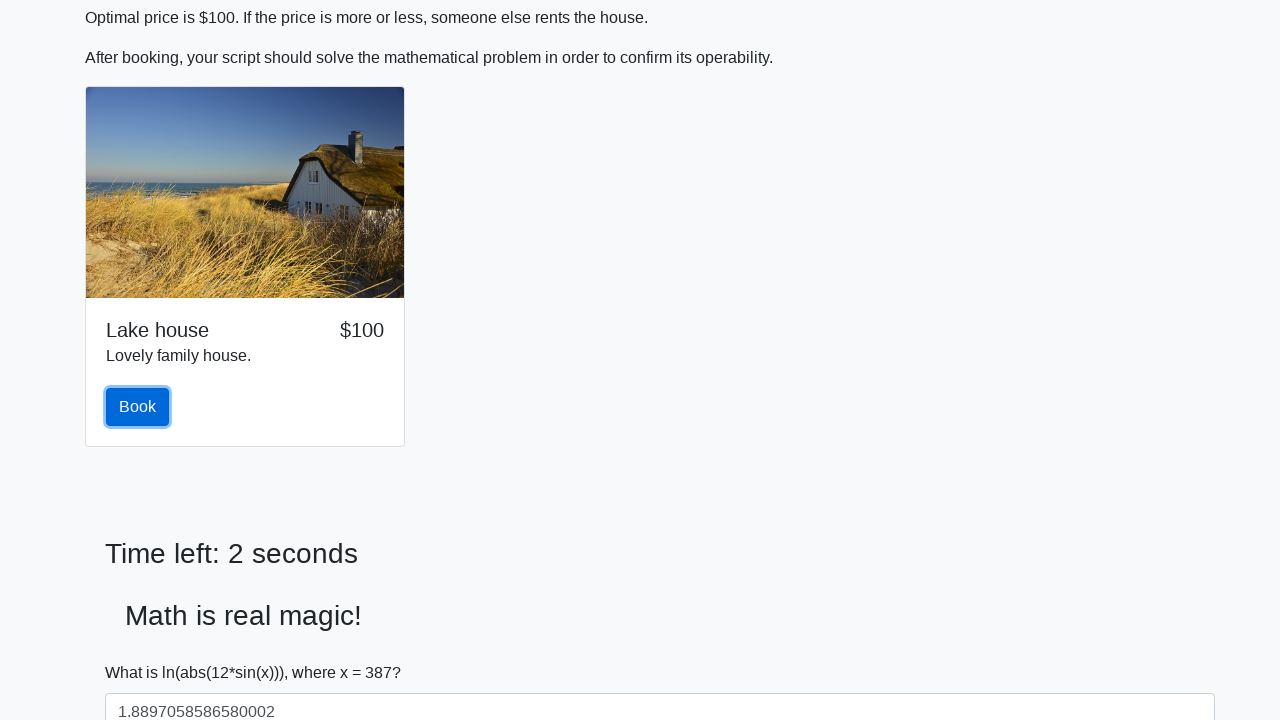

Clicked solve button to submit the answer at (143, 651) on #solve
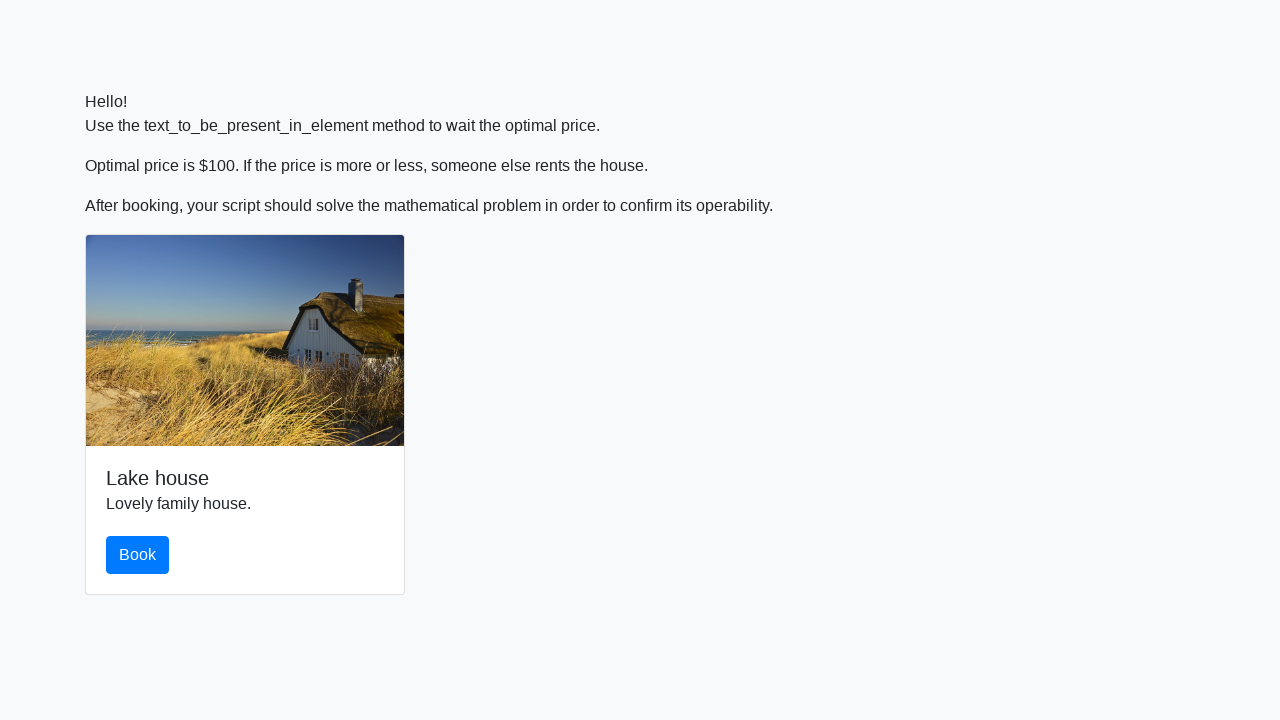

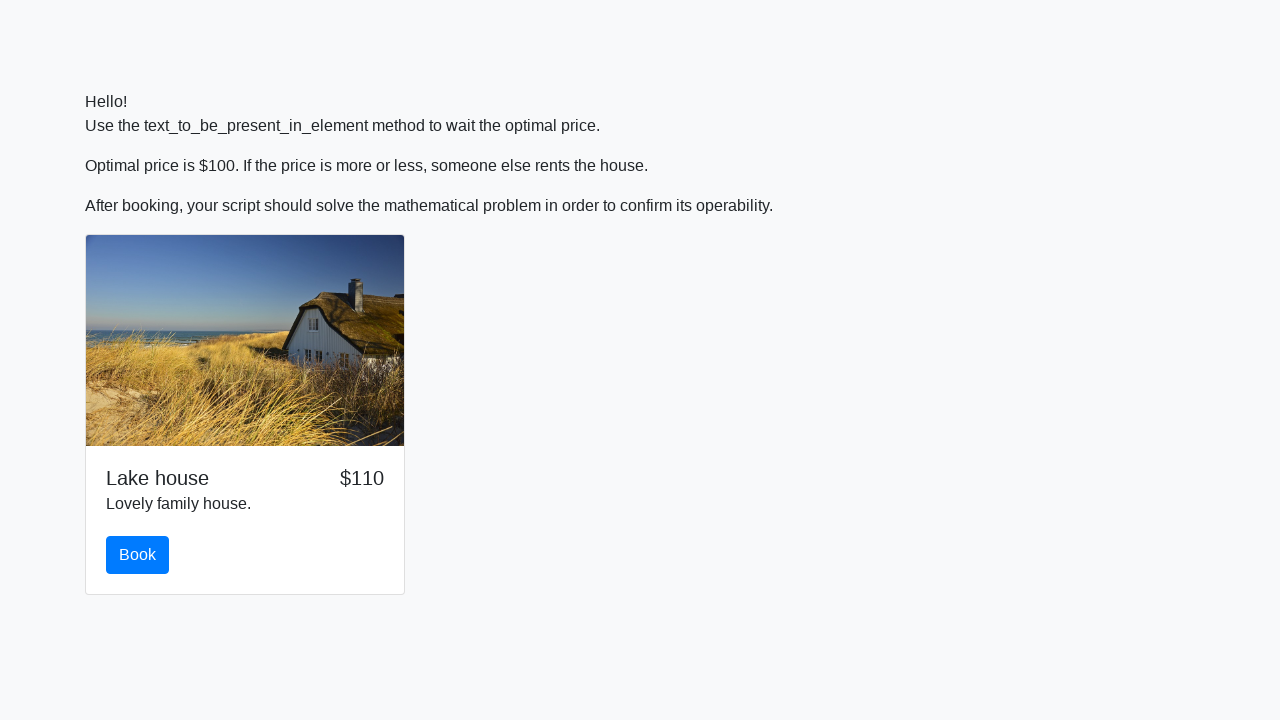